Tests dynamic content loading by clicking a Start button and verifying that "Hello World!" text appears after loading completes

Starting URL: https://the-internet.herokuapp.com/dynamic_loading/1

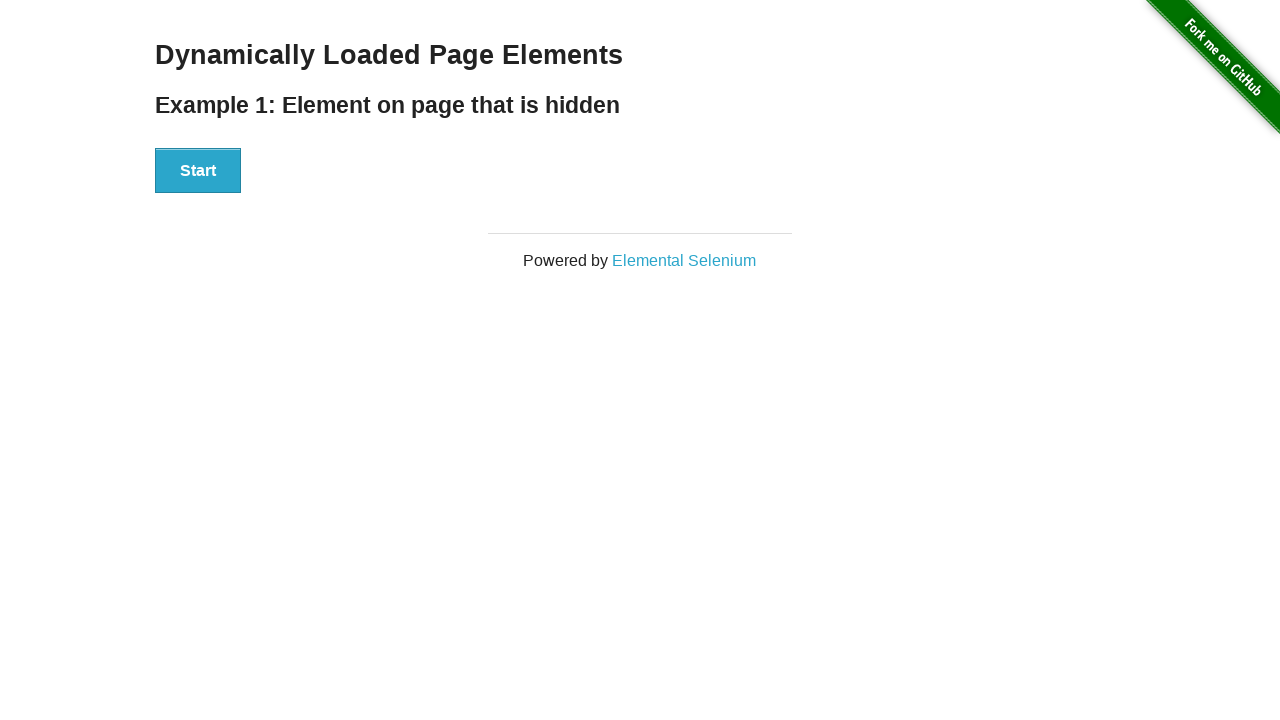

Clicked the Start button to initiate dynamic content loading at (198, 171) on xpath=//button
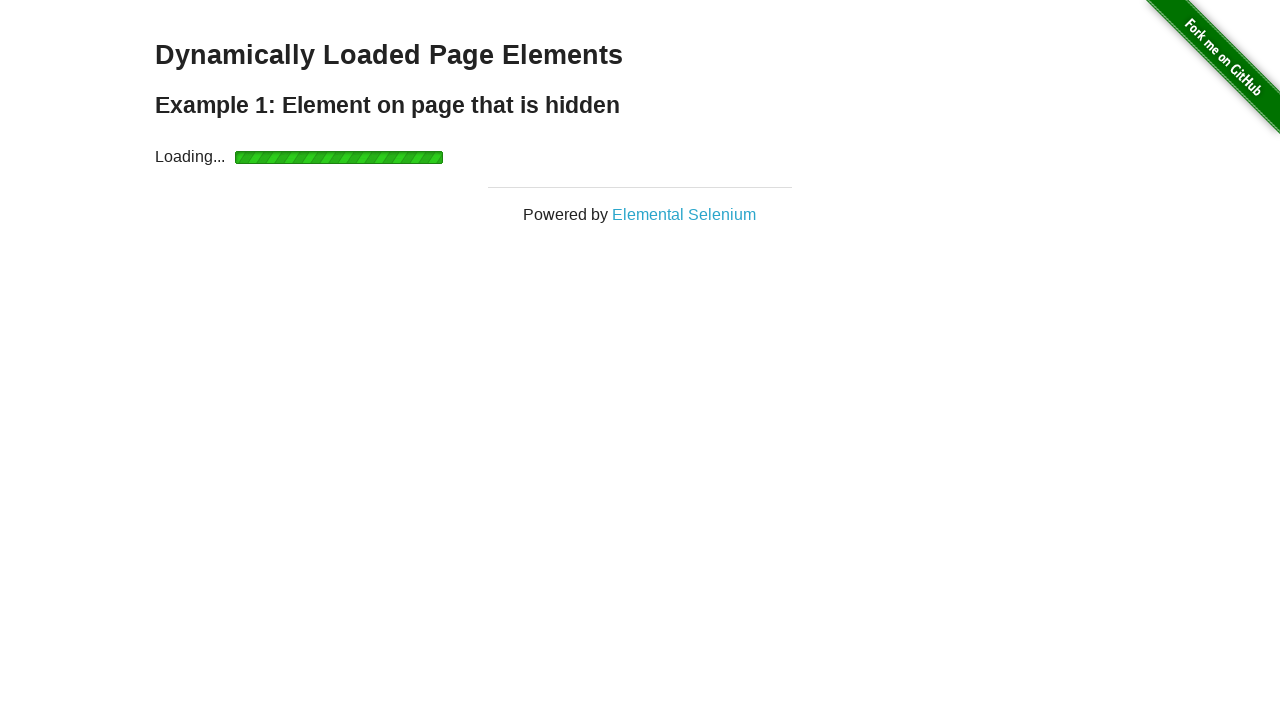

Waited for 'Hello World!' text to become visible
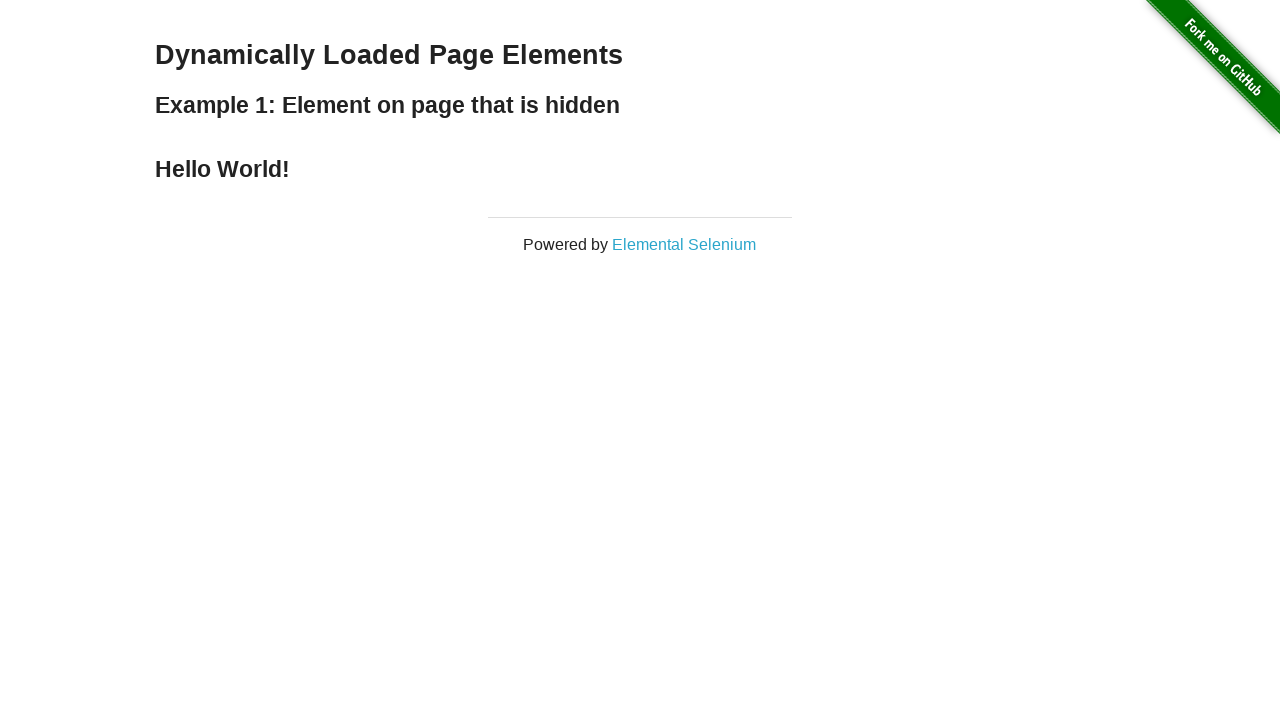

Located the Hello World element
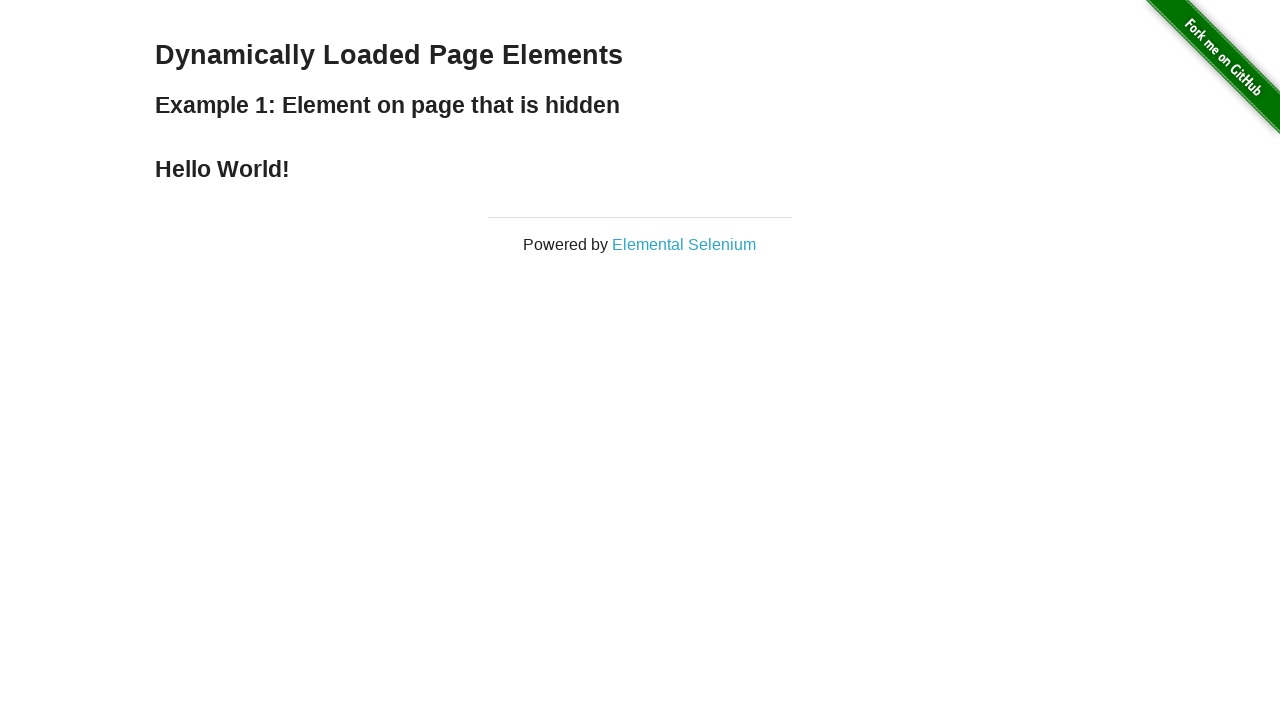

Verified that the text content is 'Hello World!'
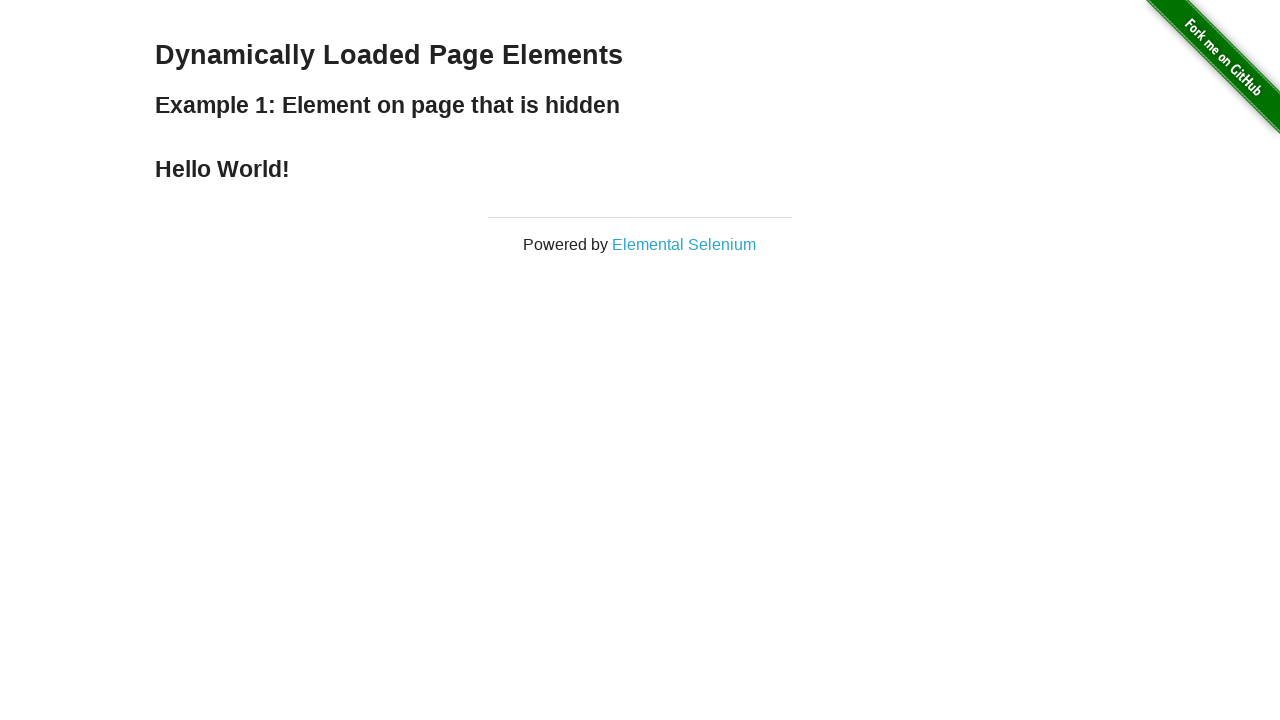

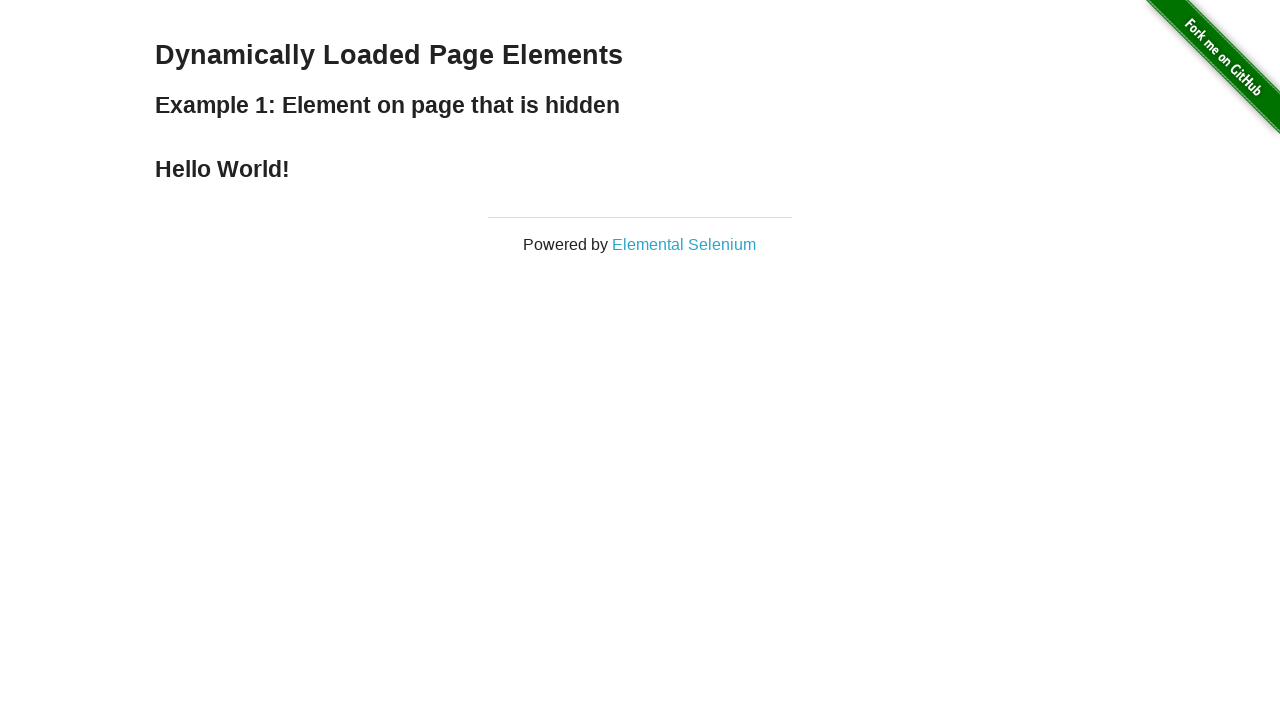